Tests browser alert handling by clicking a button to trigger a simple alert, accepting the alert, and verifying the result message is displayed.

Starting URL: https://training-support.net/webelements/alerts

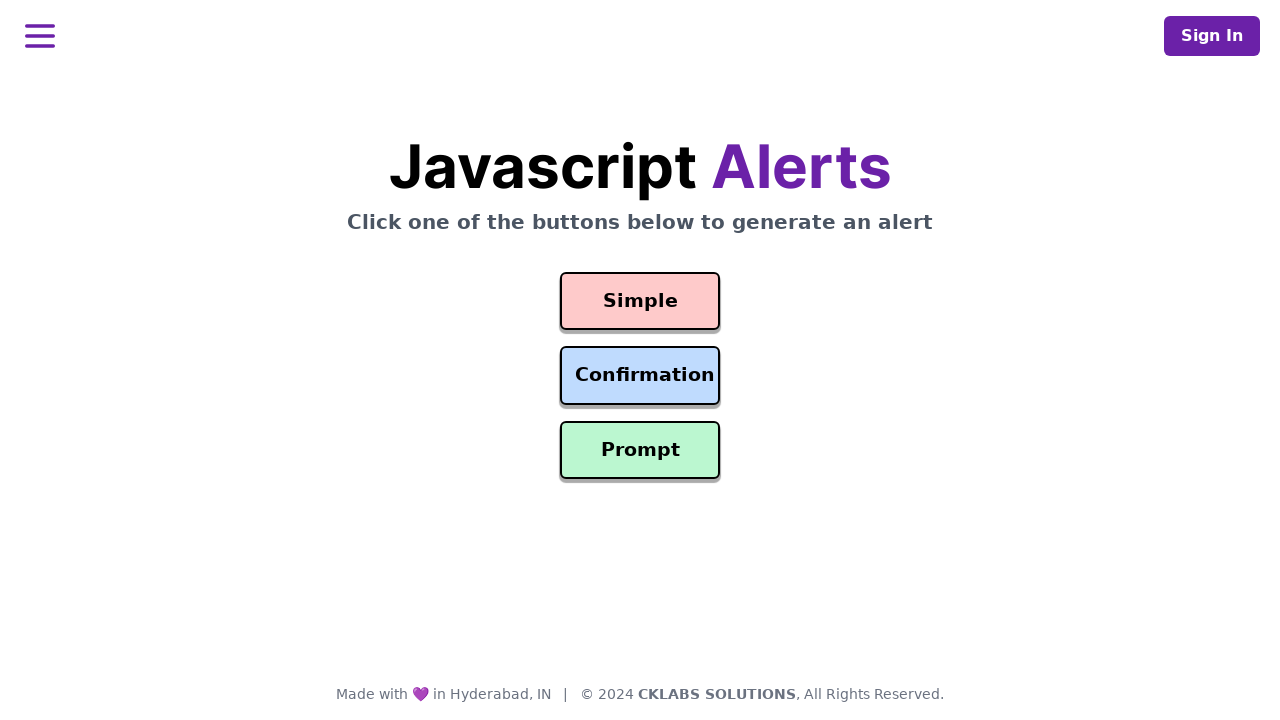

Clicked the button to trigger simple alert at (640, 301) on #simple
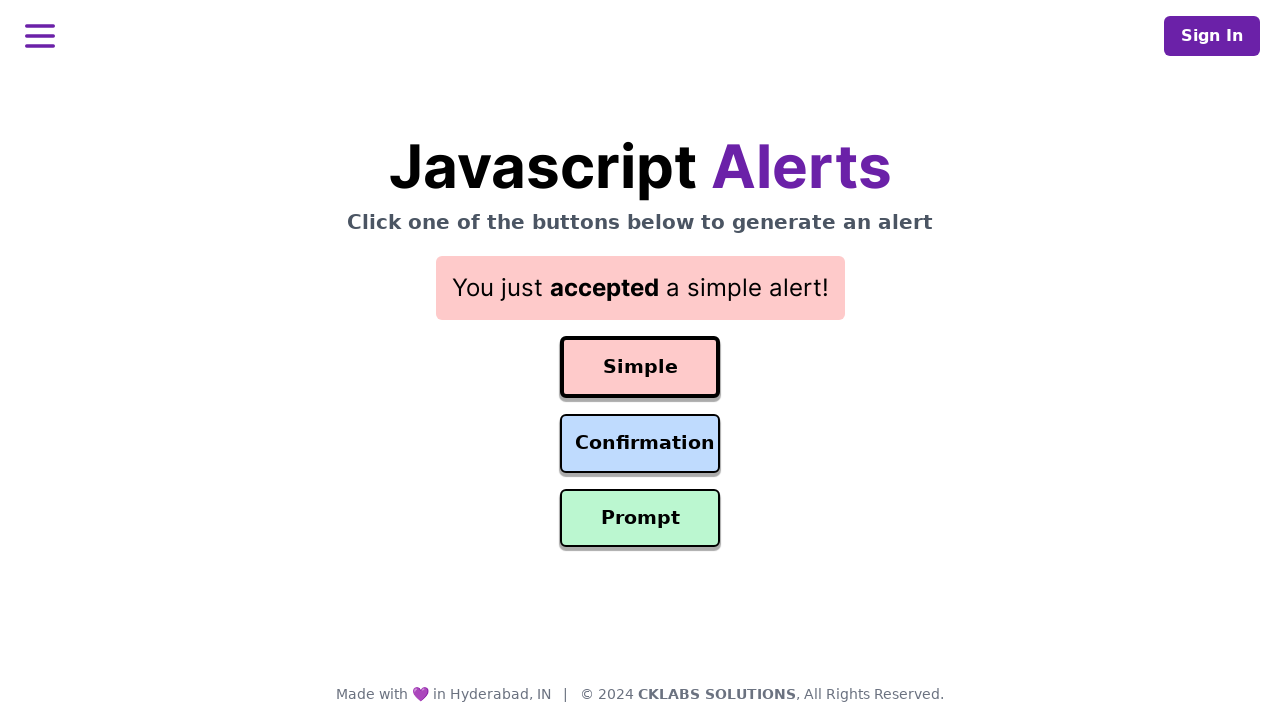

Set up dialog handler to accept alerts
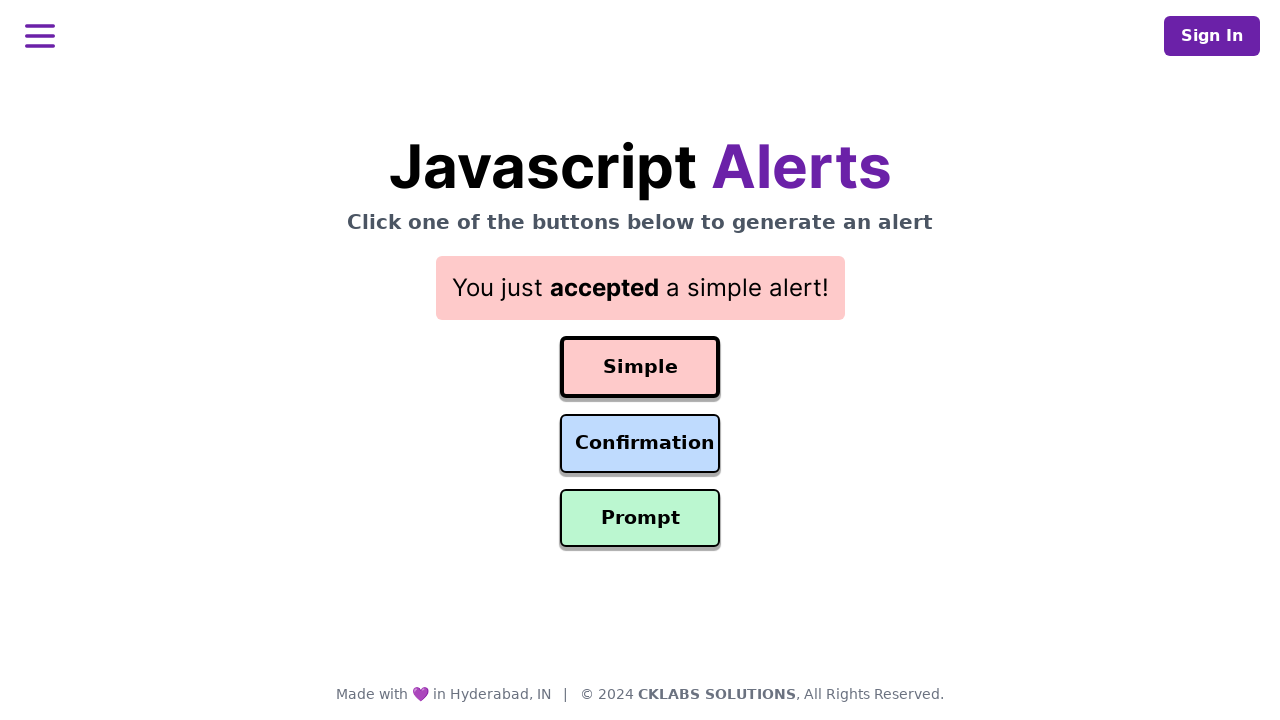

Verified result message is displayed after accepting alert
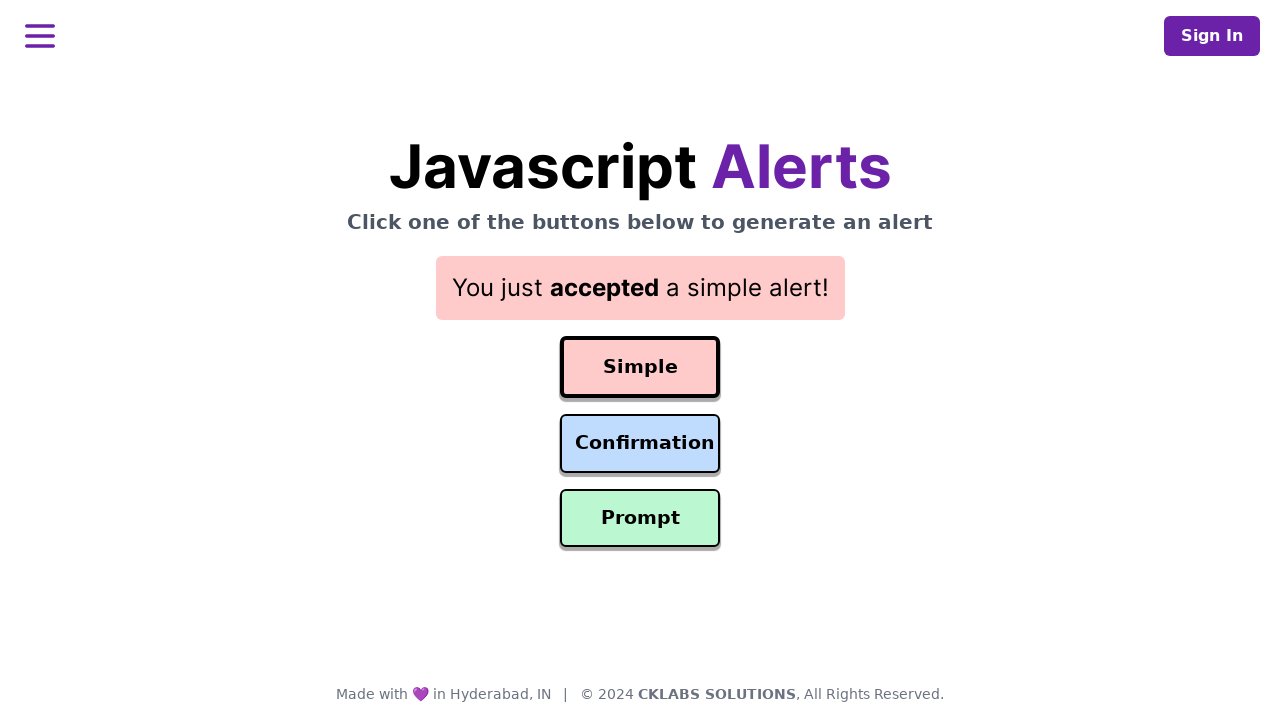

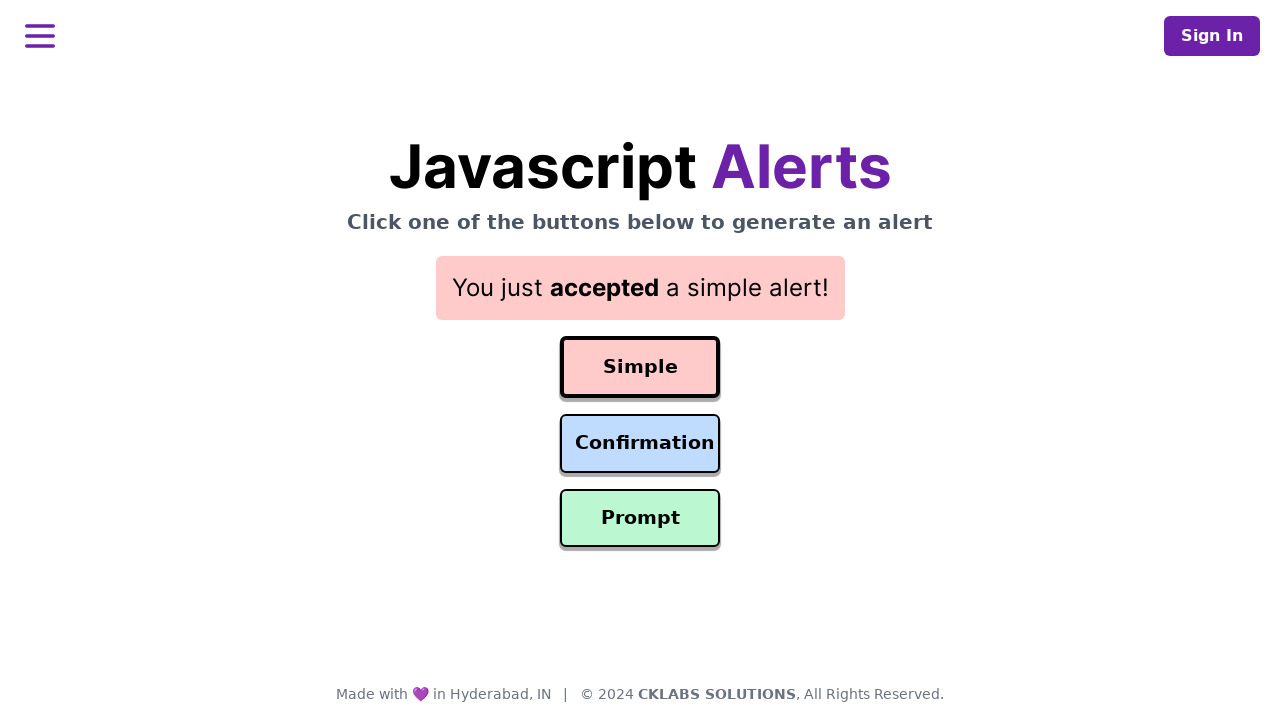